Tests that a loading images page correctly displays an award element after waiting for it to become visible

Starting URL: https://bonigarcia.dev/selenium-webdriver-java/loading-images.html

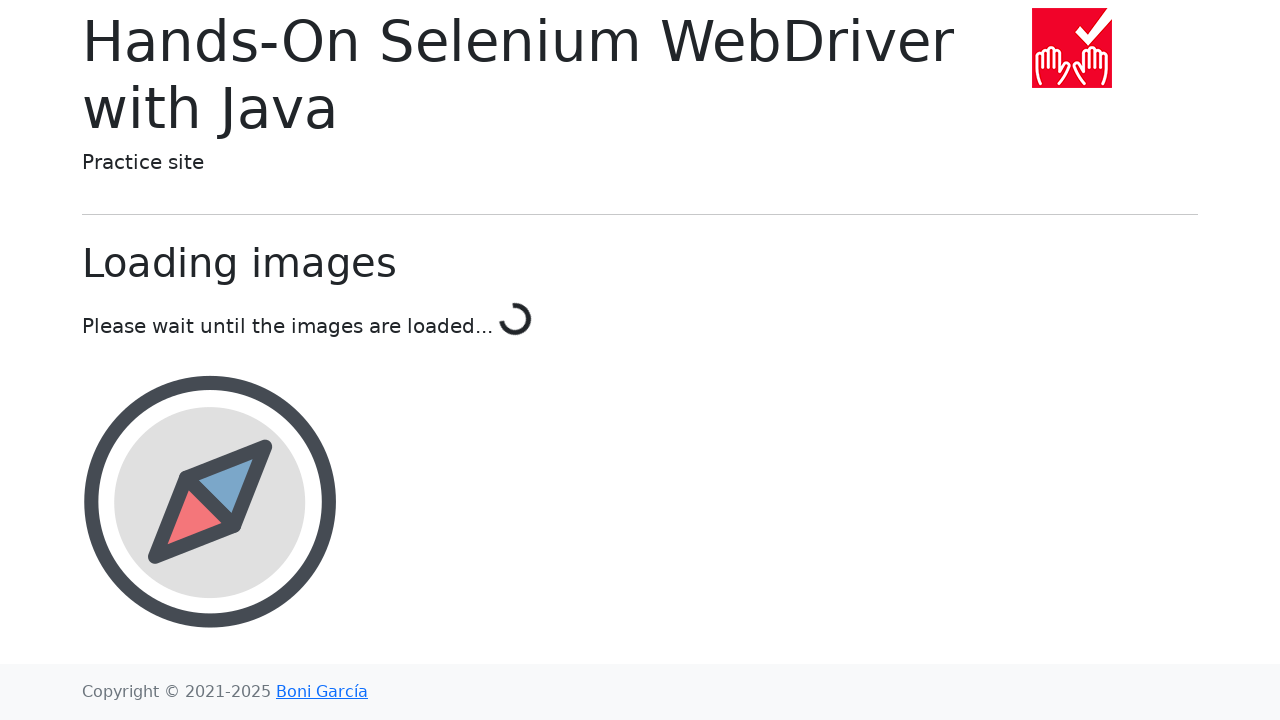

Navigated to loading images test page
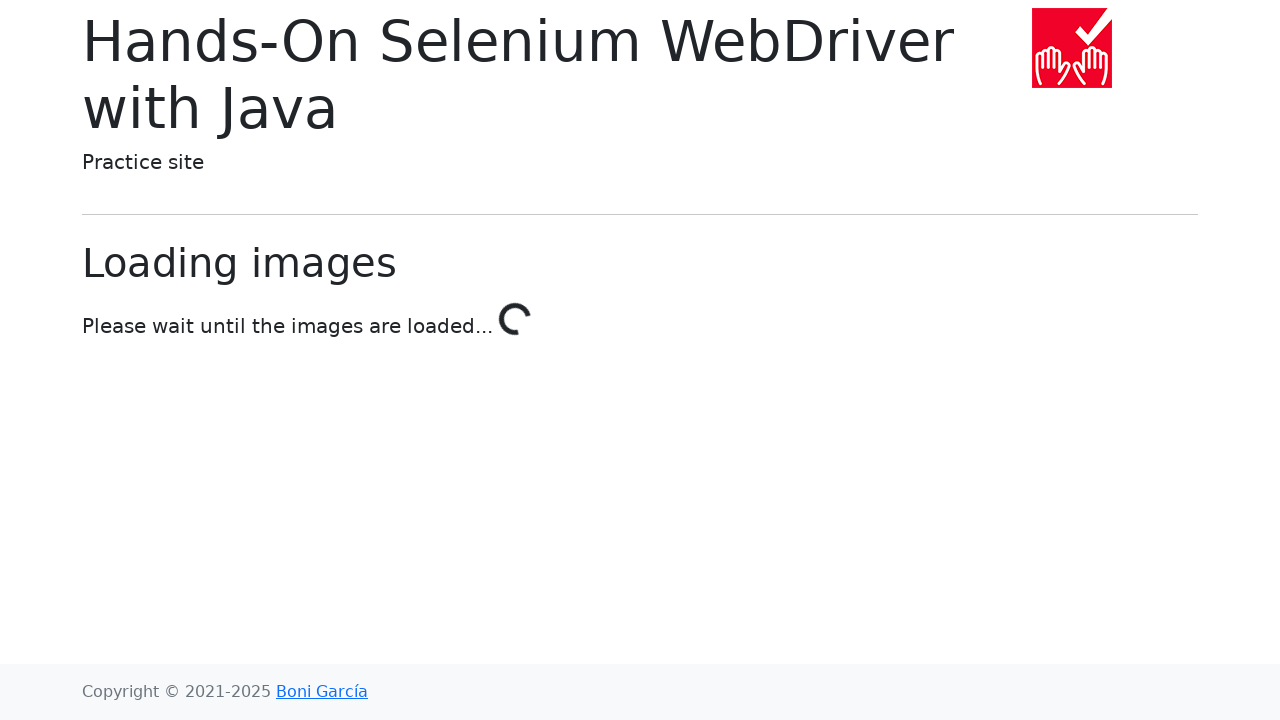

Award element became visible after waiting
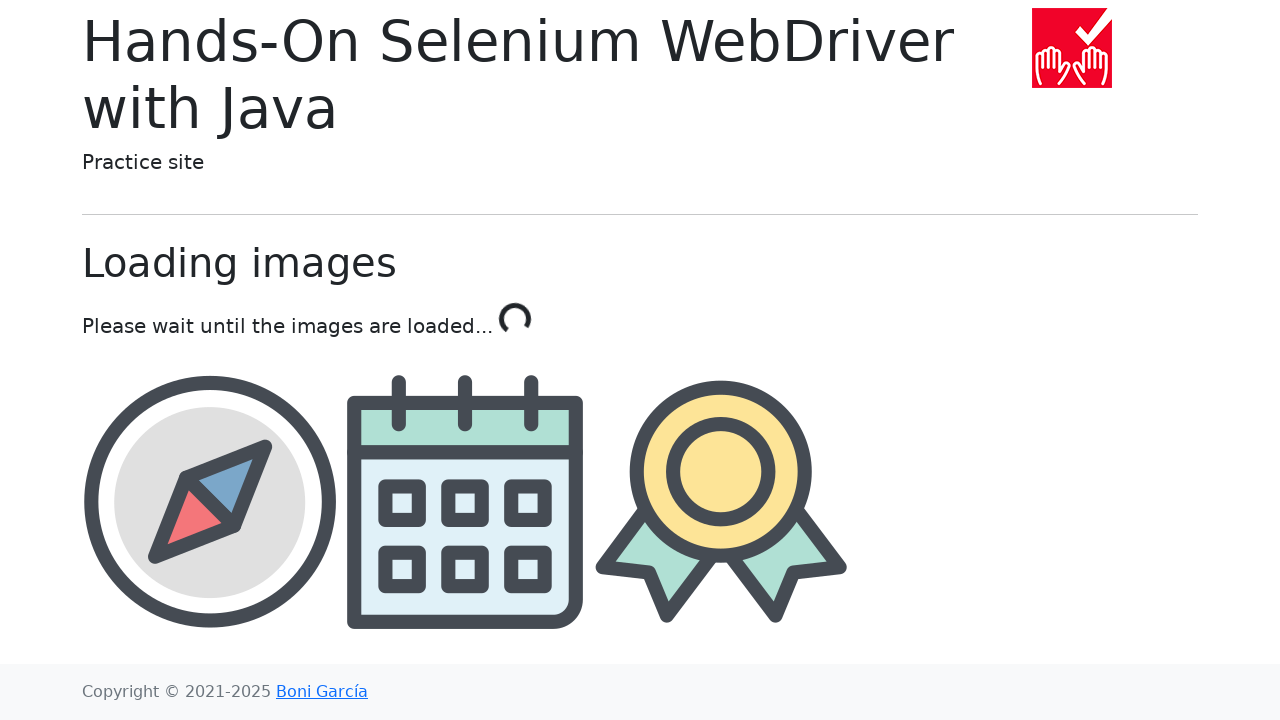

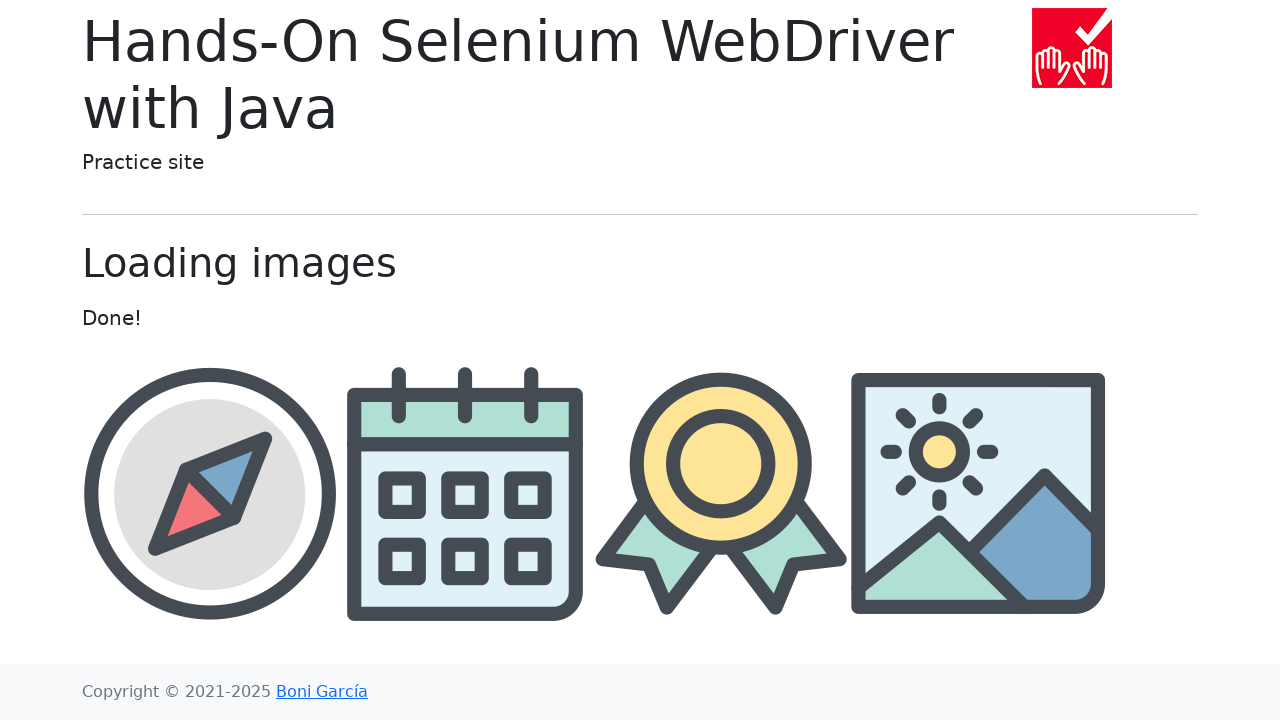